Clicks on demo site link and verifies navigation to demoqa.com in a new tab

Starting URL: https://www.toolsqa.com/selenium-training/

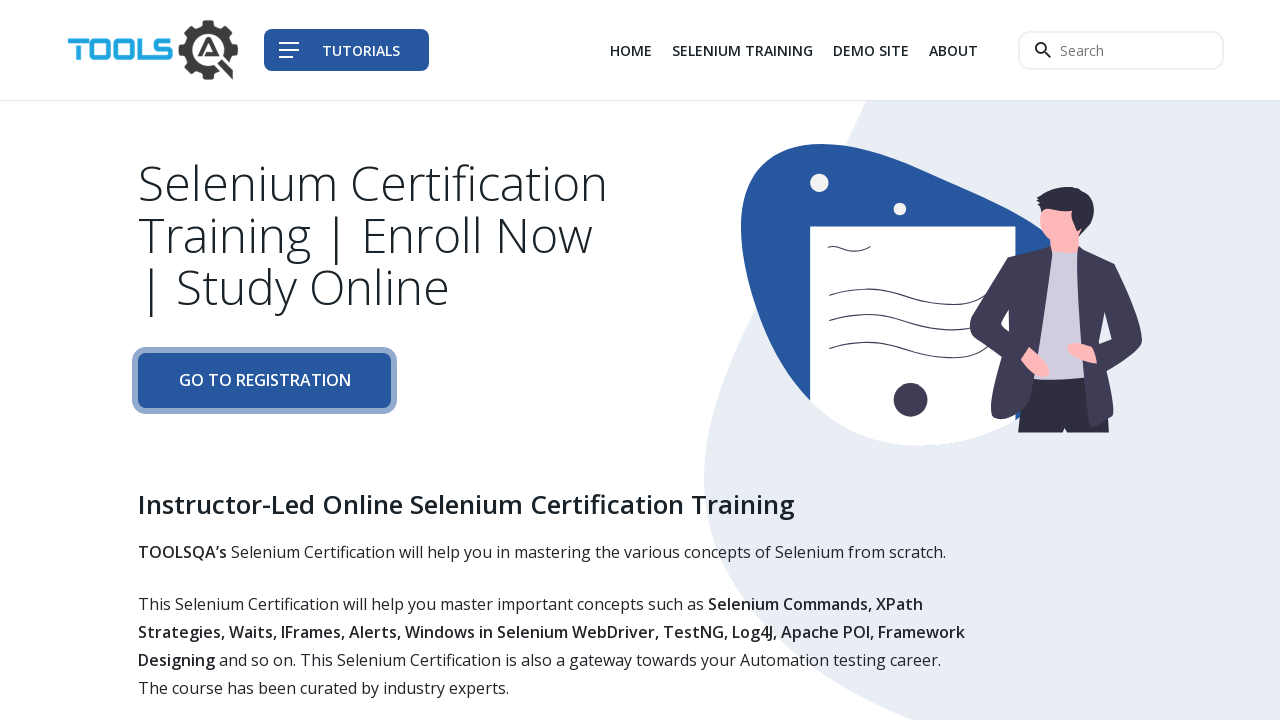

Clicked on demo site link in third list item at (871, 50) on div.col-auto li:nth-child(3) a
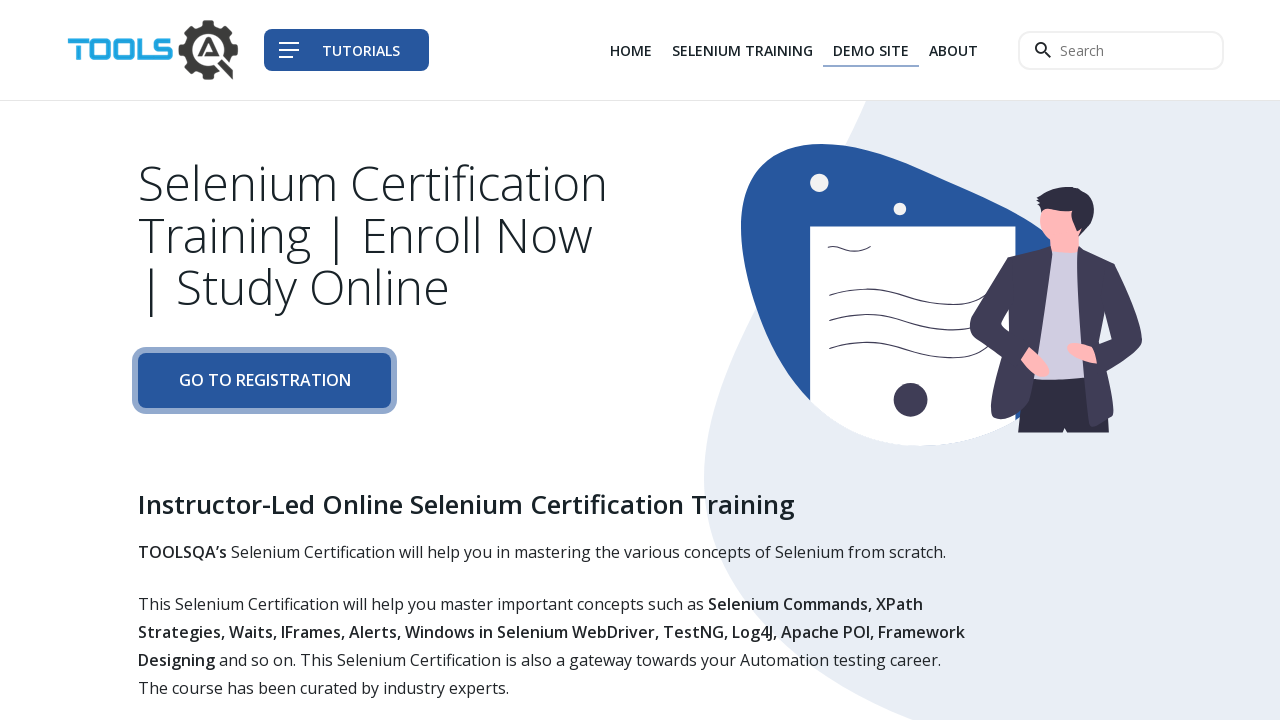

New tab opened with demo site
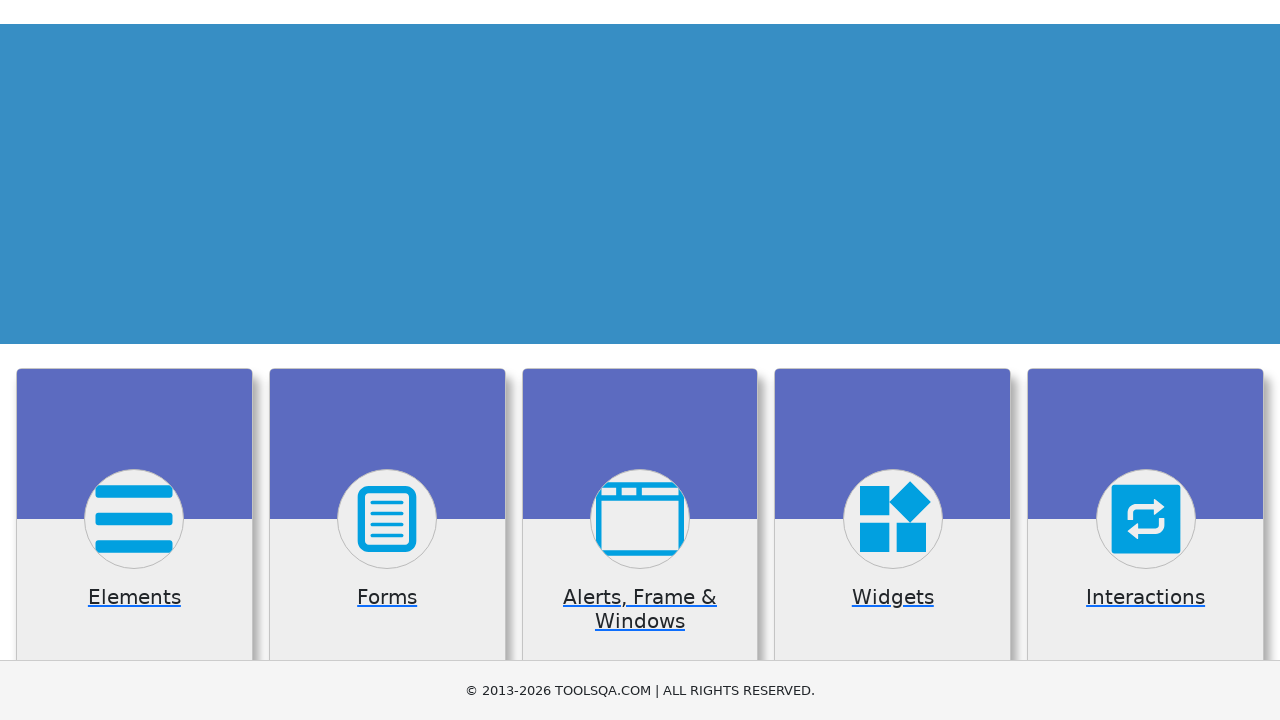

New page loaded completely and navigated to demoqa.com
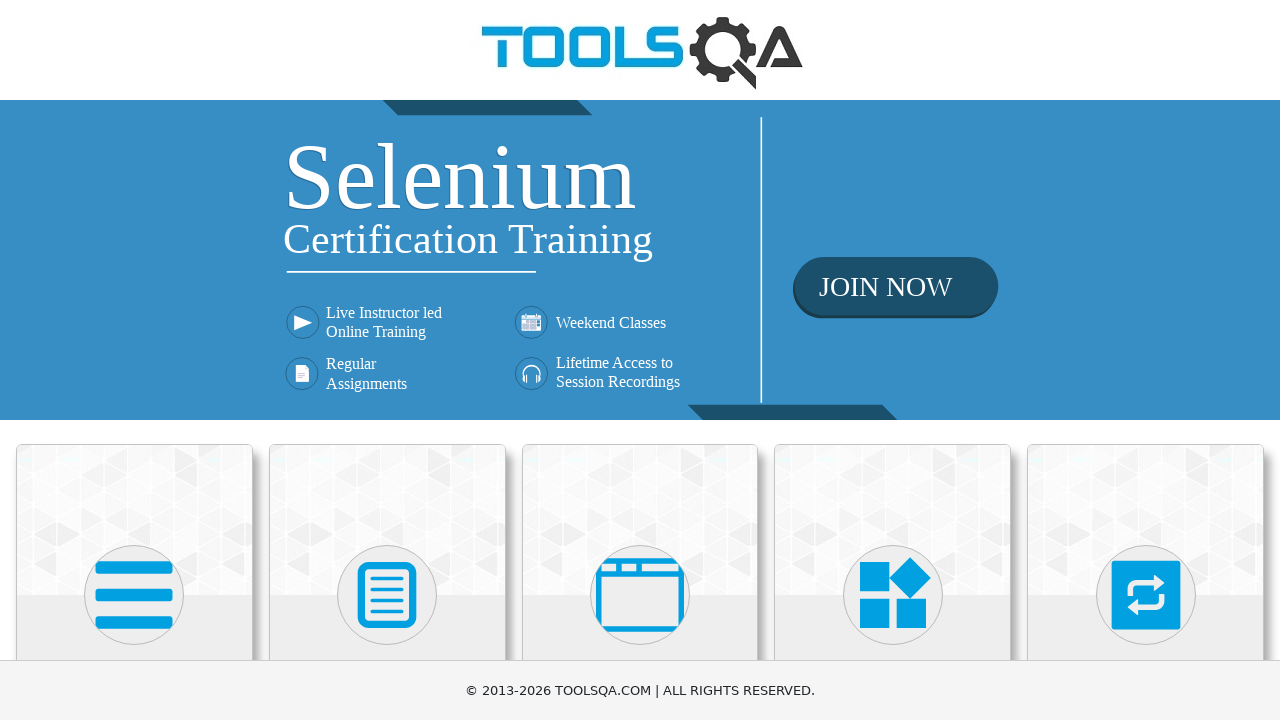

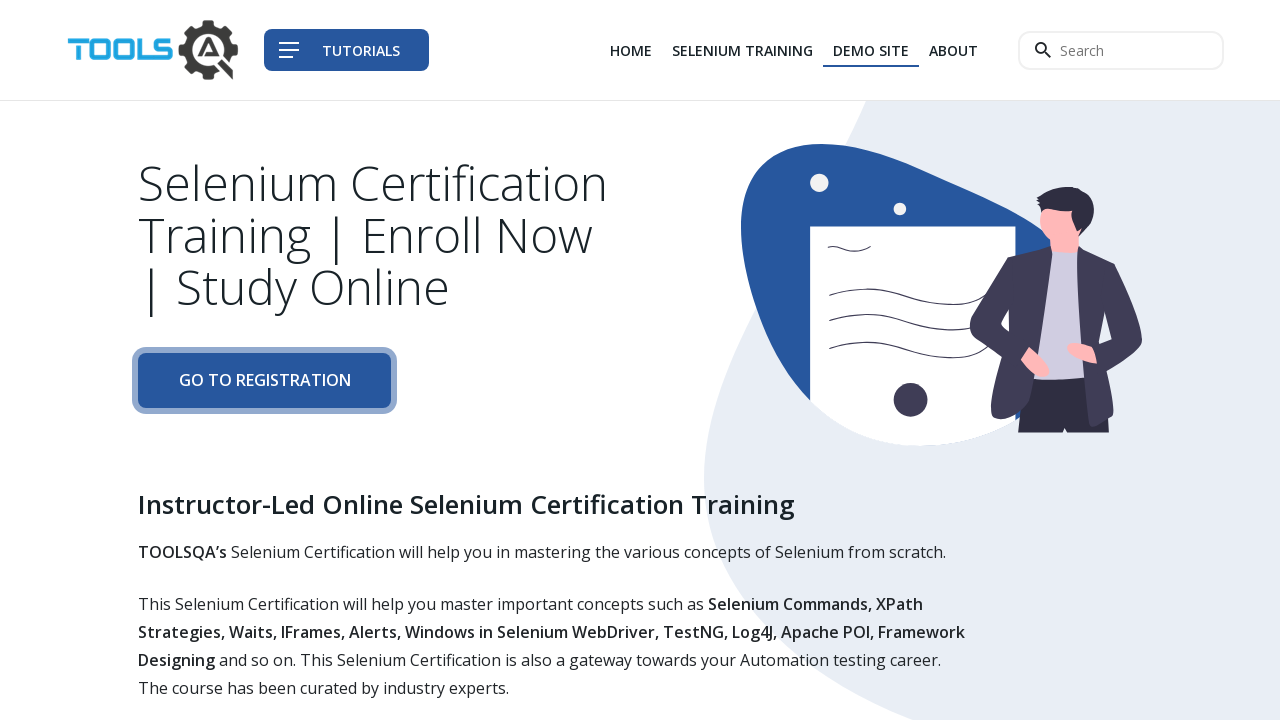